Tests the AngularJS web table search functionality by typing a first name in the search field and verifying the input value is correctly entered, then waits for the table to filter results.

Starting URL: https://www.globalsqa.com/angularJs-protractor/WebTable/

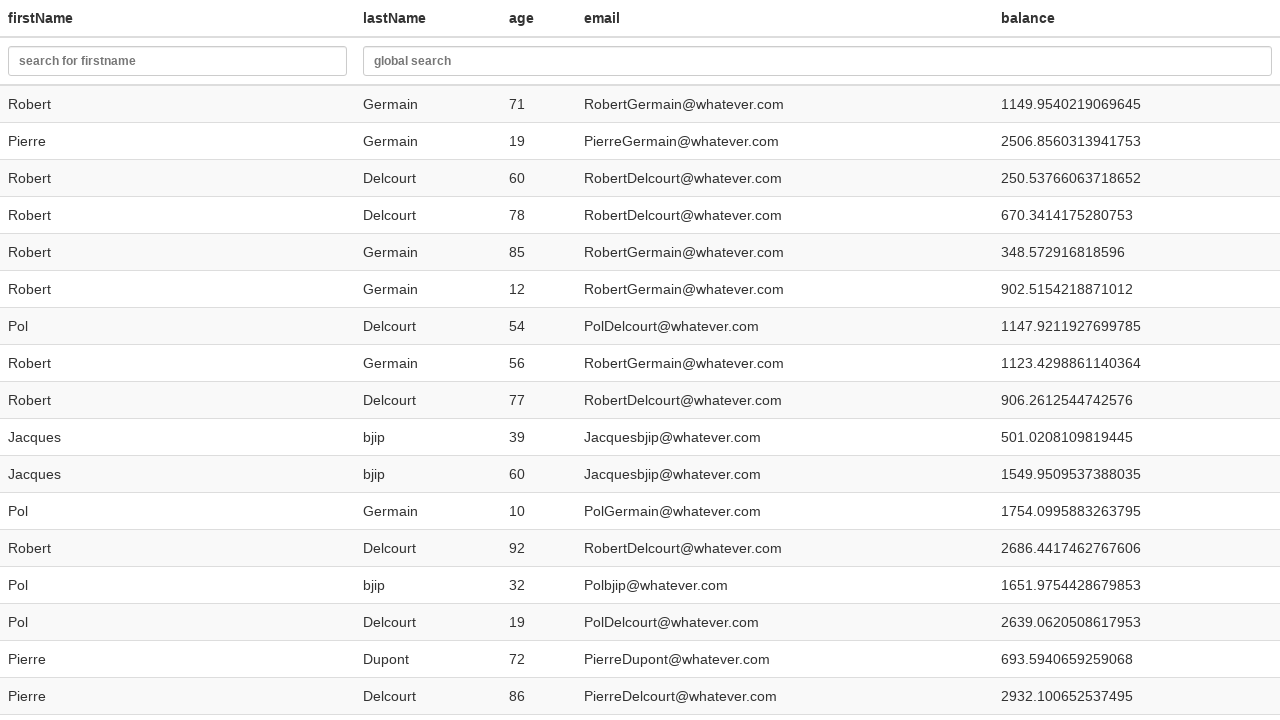

Waited for page to load
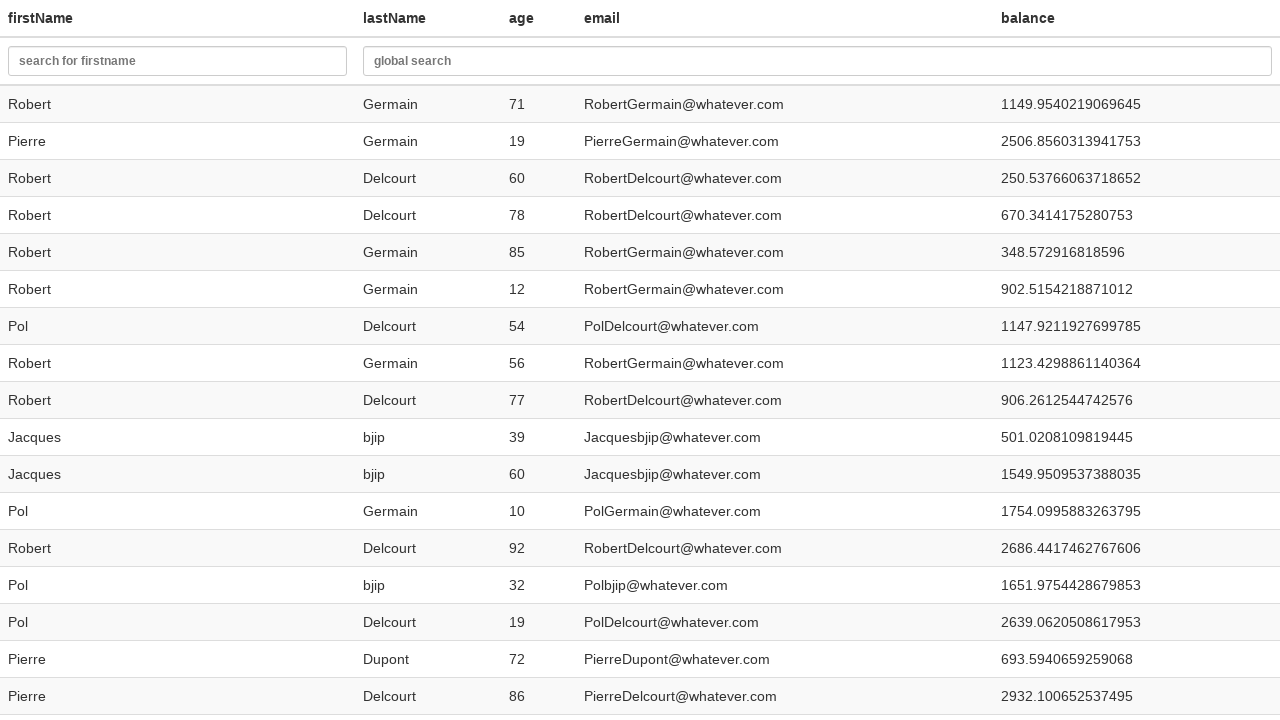

Typed 'Robert' character by character into the firstName search field
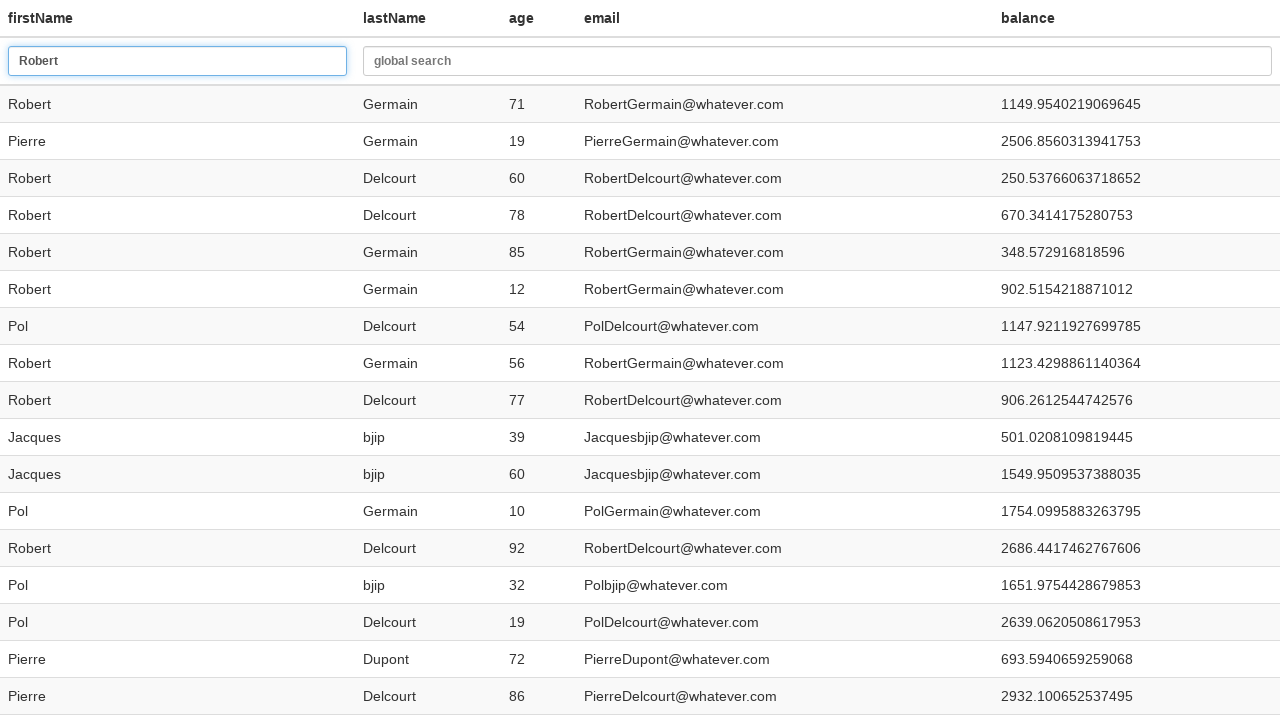

Verified that the firstName search field contains 'Robert'
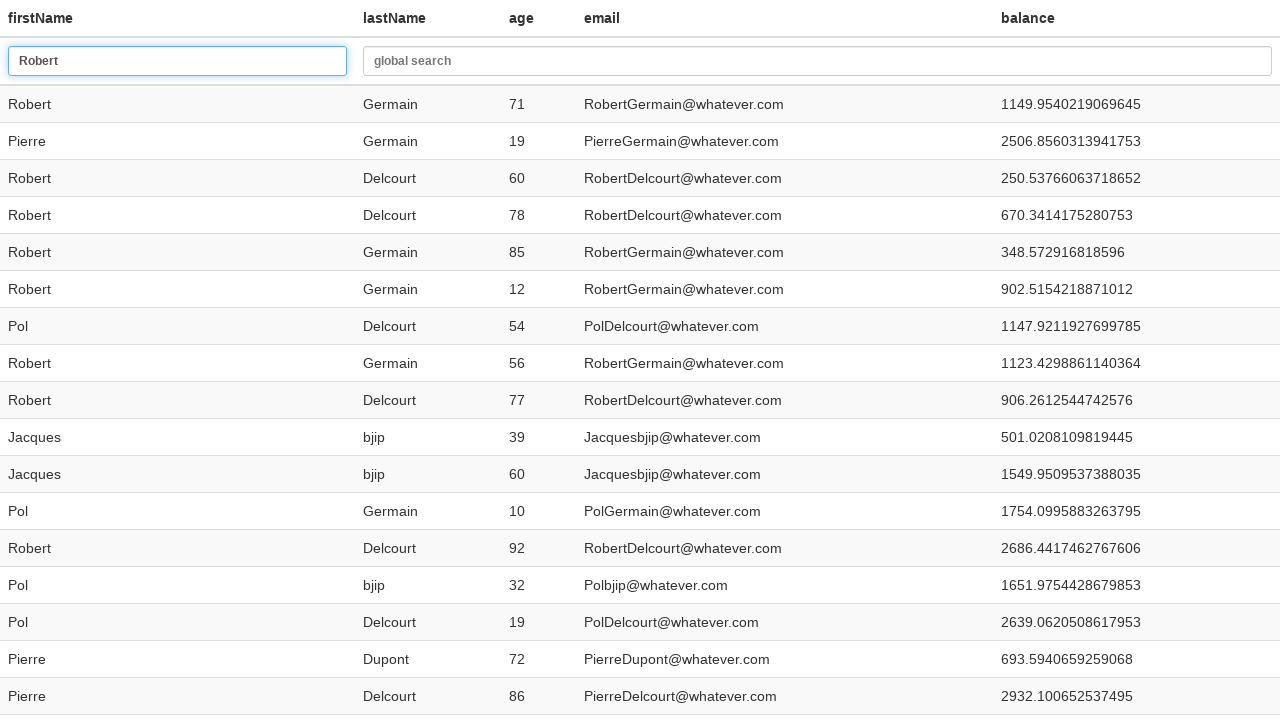

Waited for table to filter search results
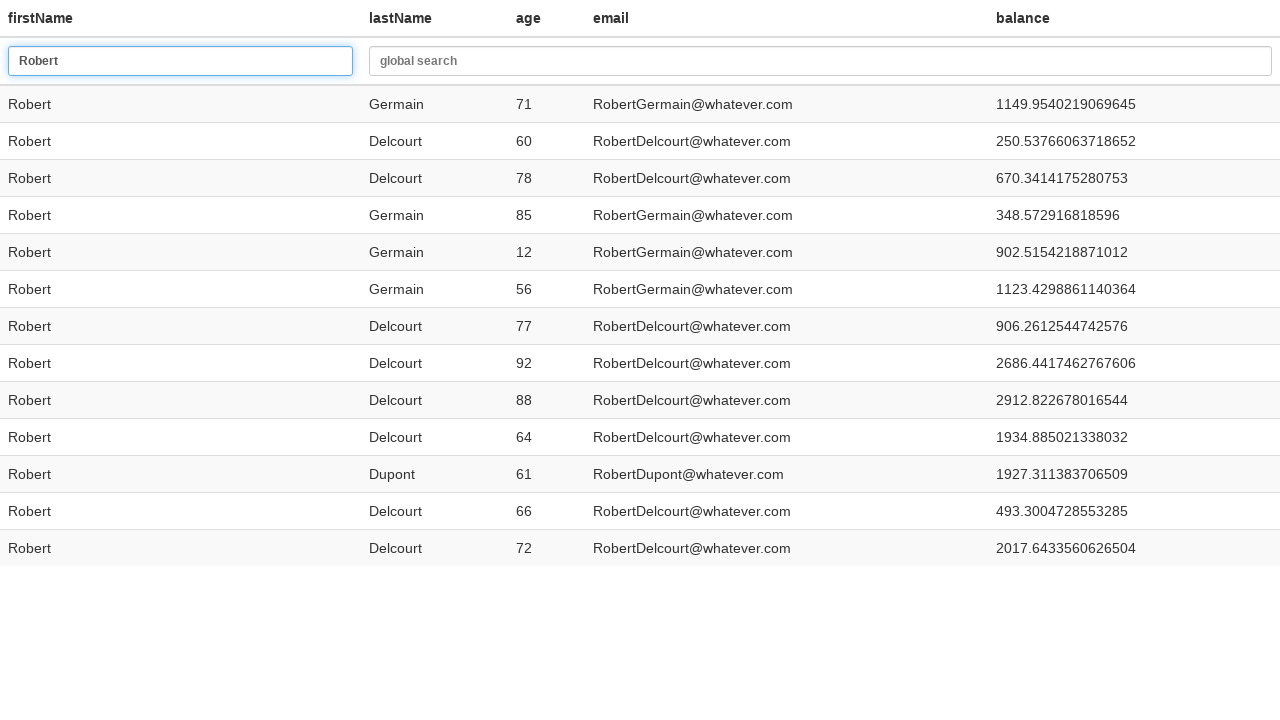

Confirmed that filtered table rows are visible
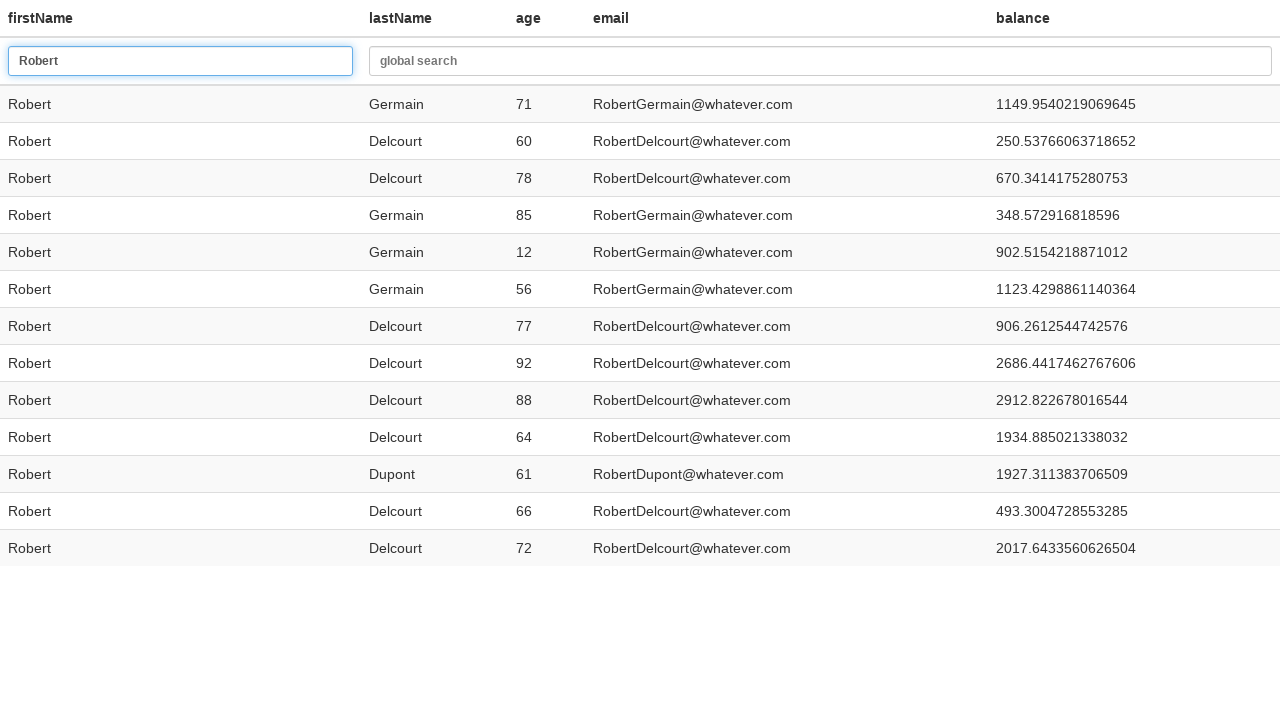

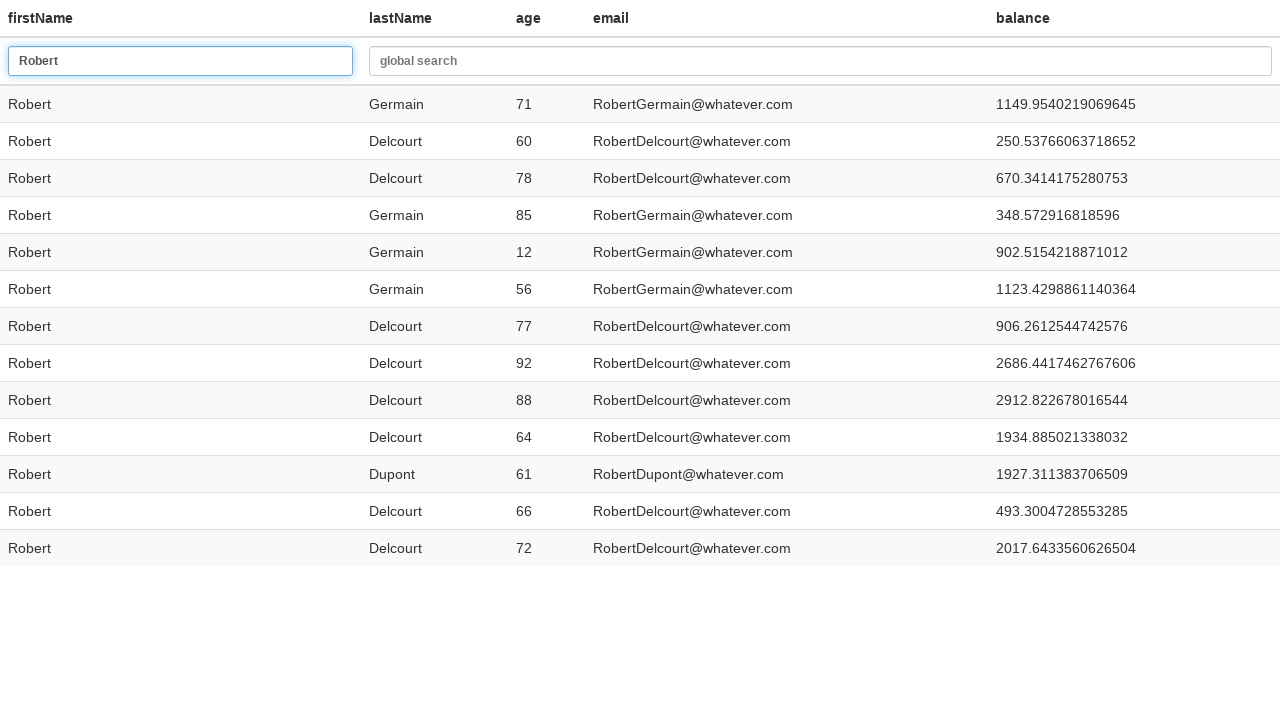